Tests search functionality on a Japanese training schedule page by entering a search query into the search form

Starting URL: https://www.insource.co.jp/bup/middle-schedule.html

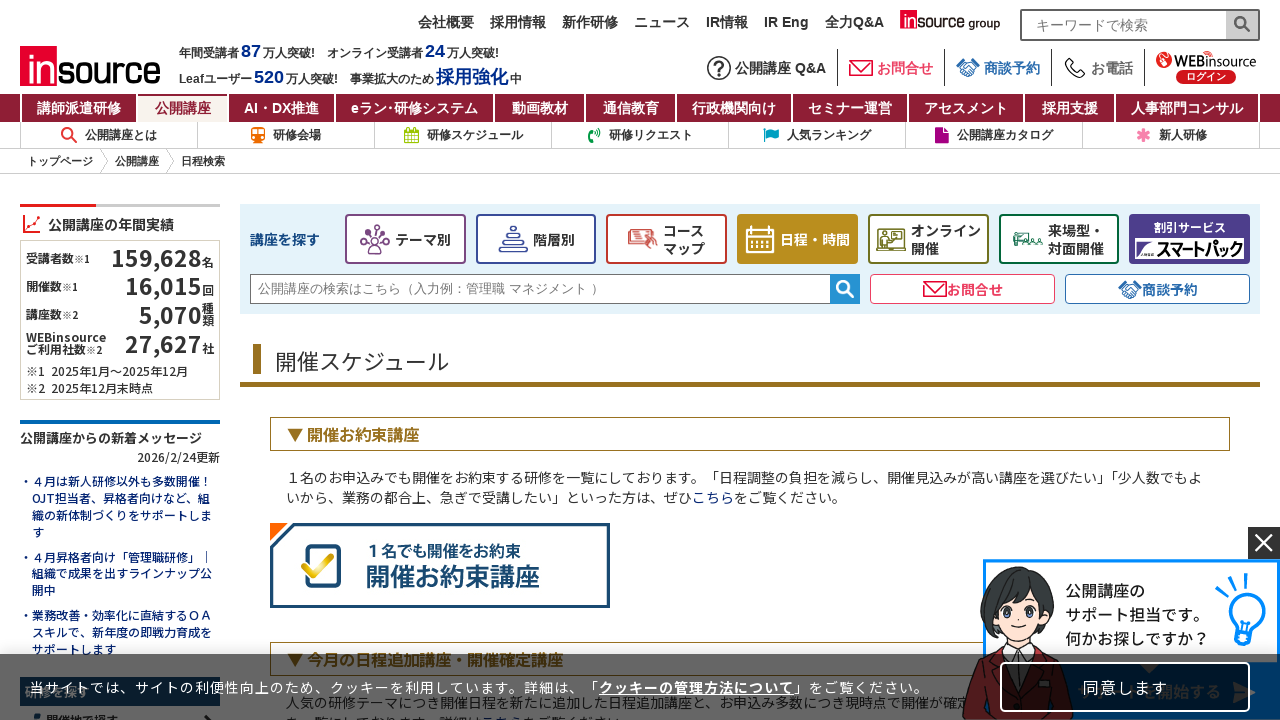

Filled search form with 'Python' query on //*[@id="search"]/div/input
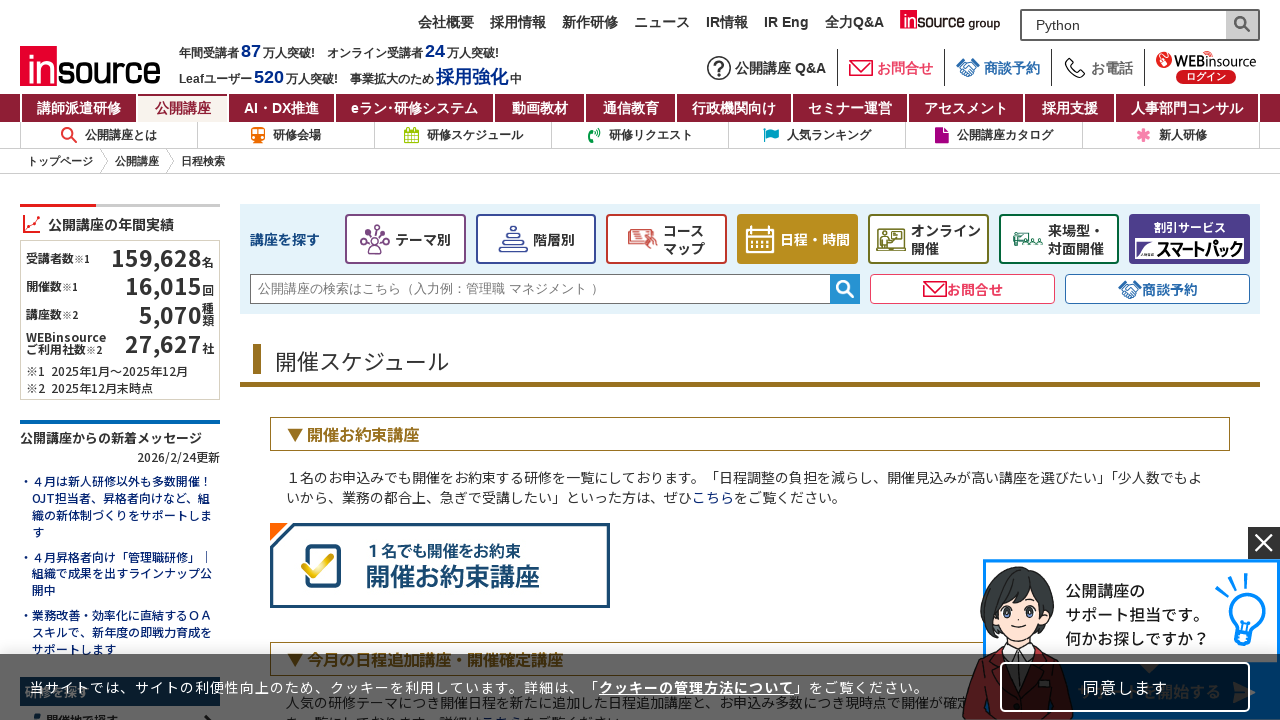

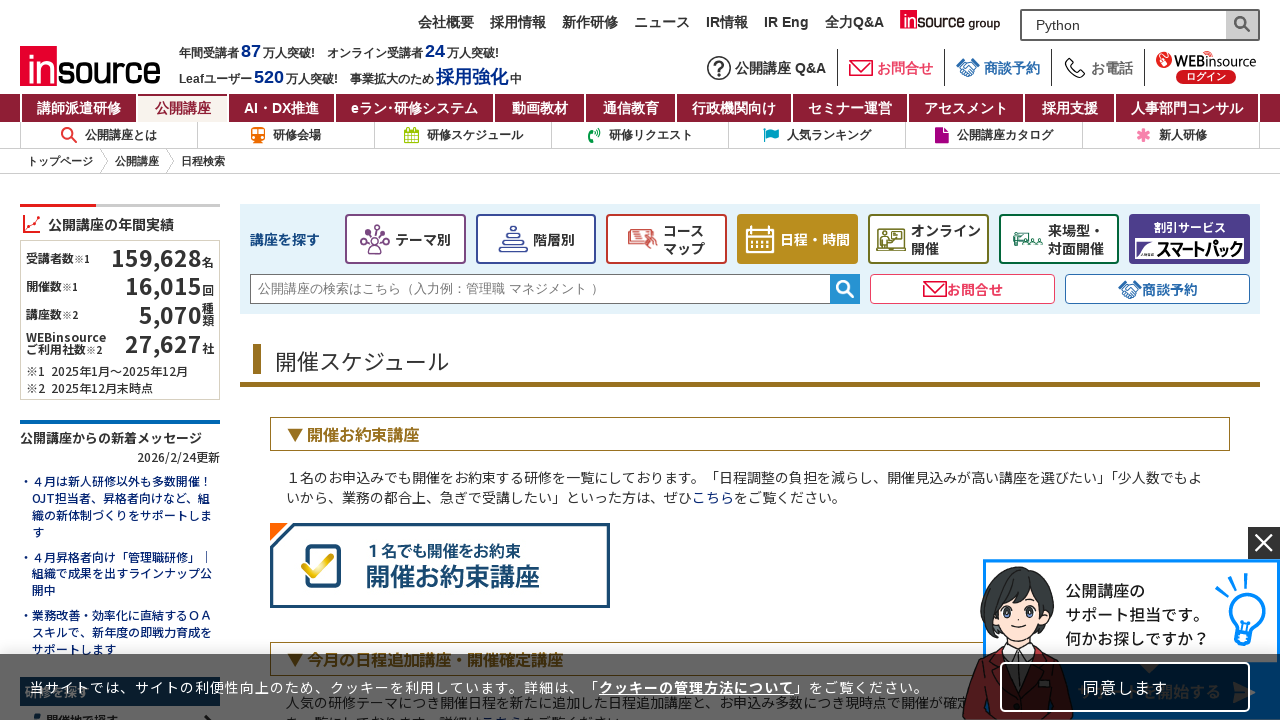